Tests various locator strategies (CSS selectors, XPath, and Playwright's built-in locators) to click the "Get Started" button/link on the Playwright documentation homepage

Starting URL: https://playwright.dev/

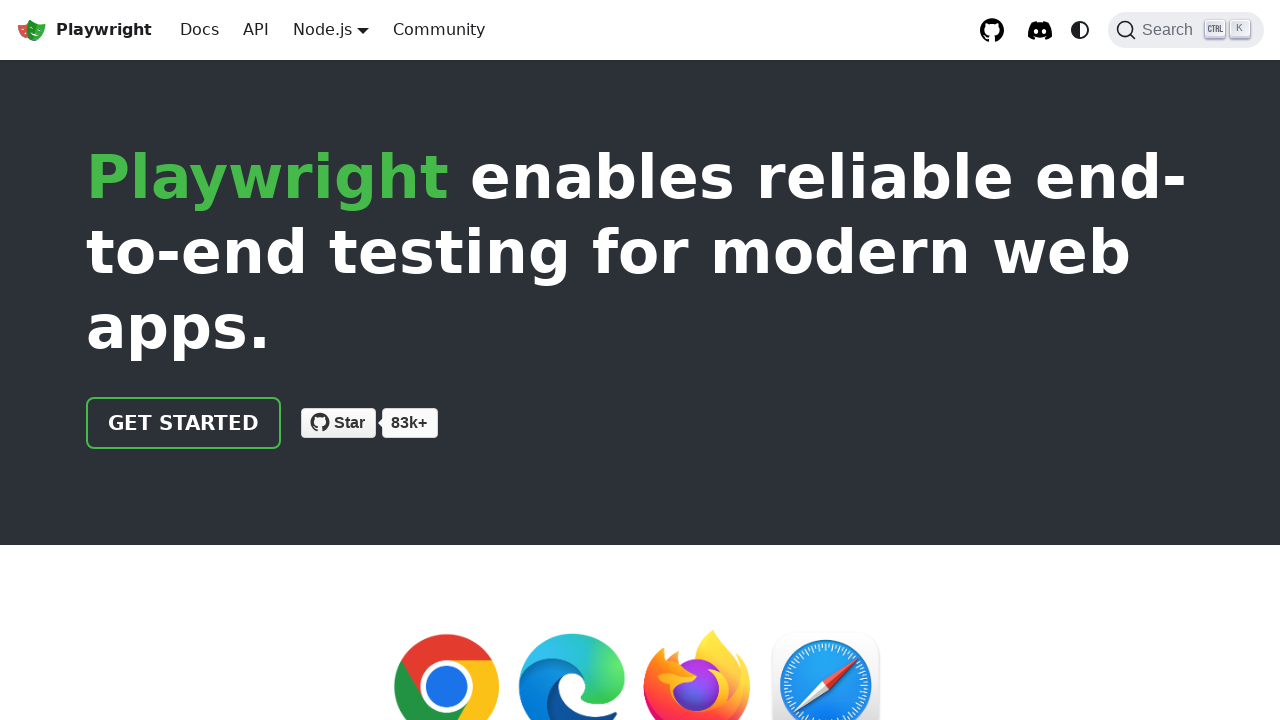

Clicked 'Get Started' button using CSS selector 'a.getStarted_Sjon' at (184, 423) on a.getStarted_Sjon
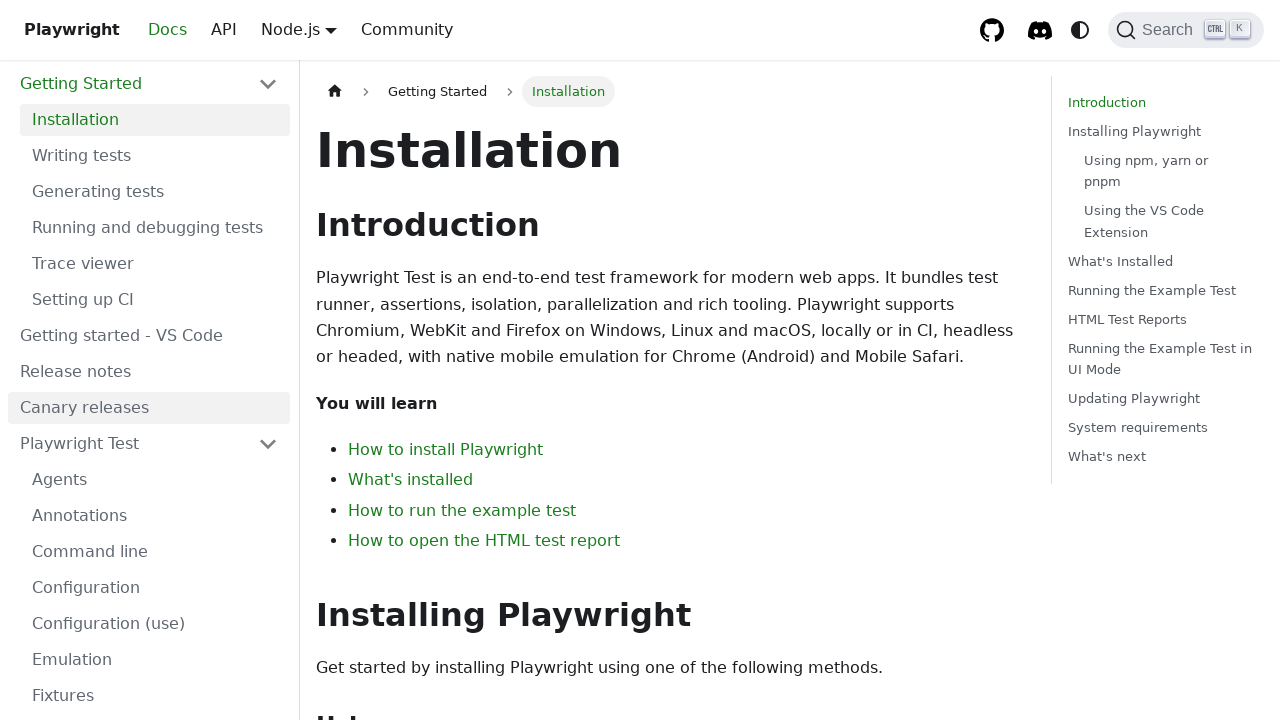

Navigated back to Playwright documentation homepage
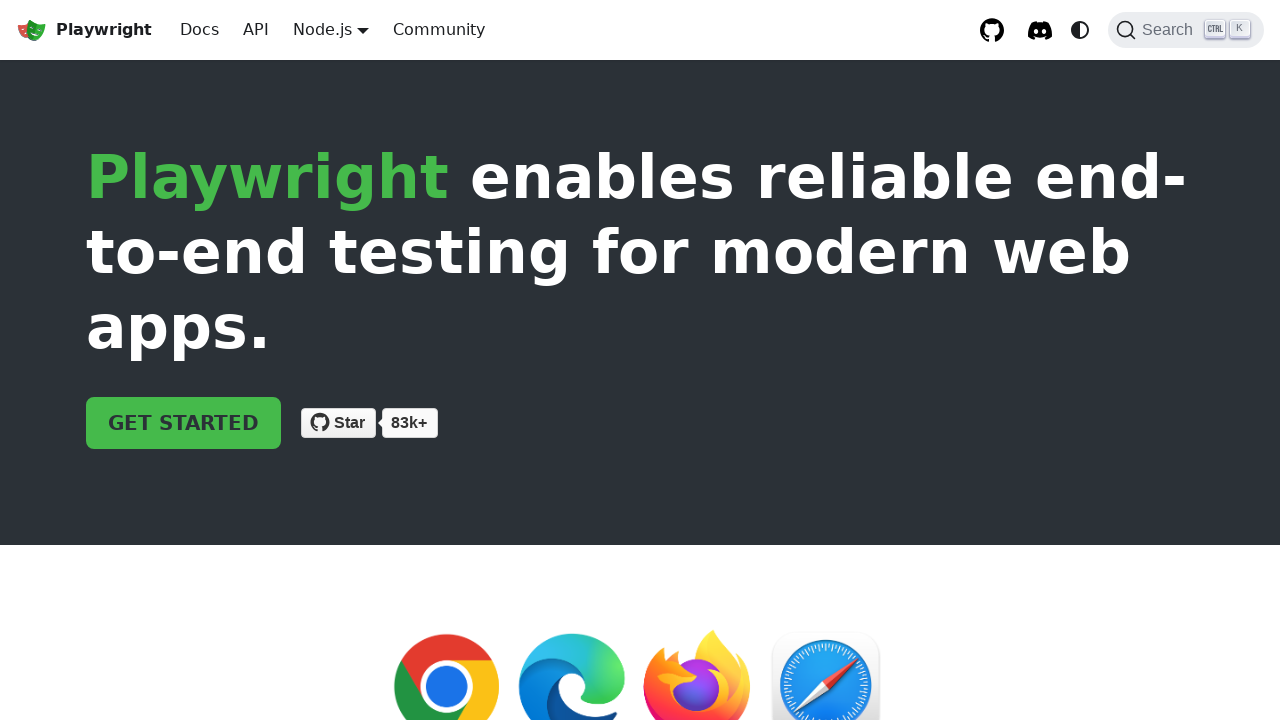

Clicked 'Get Started' button using CSS selector '.buttons_pzbO > a[href="/docs/intro"]' at (184, 423) on .buttons_pzbO > a[href="/docs/intro"]
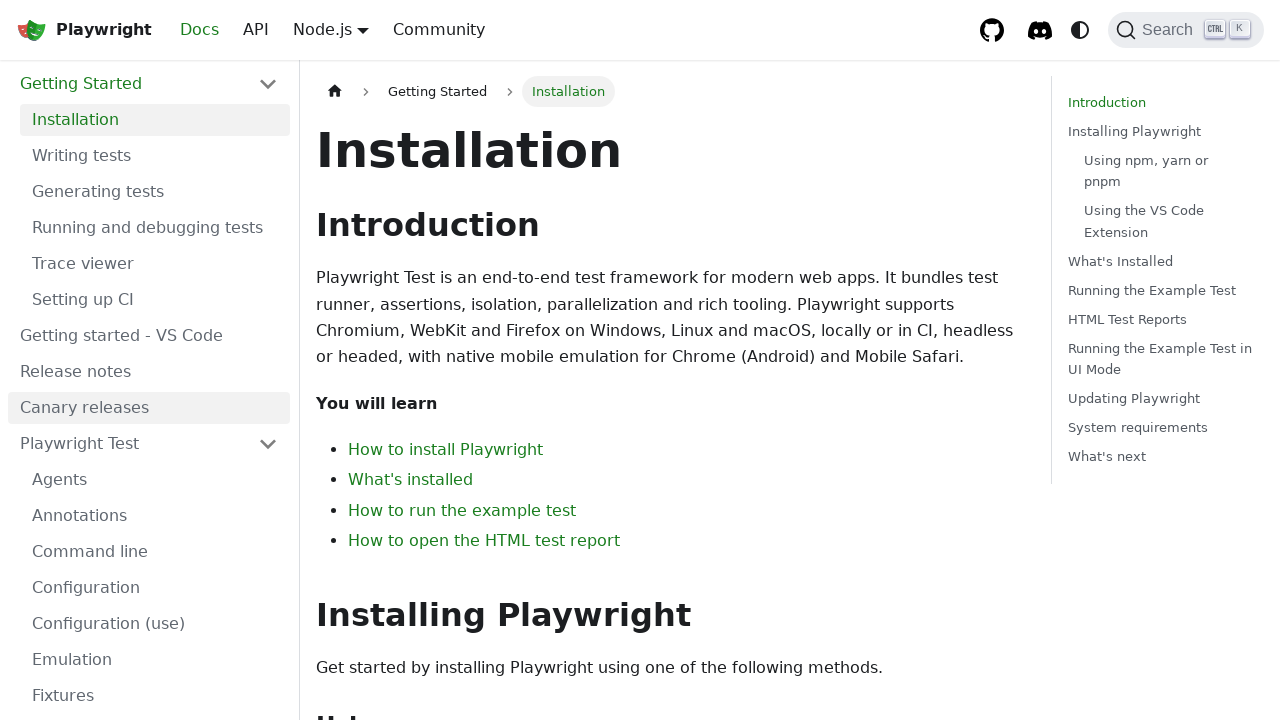

Navigated back to Playwright documentation homepage
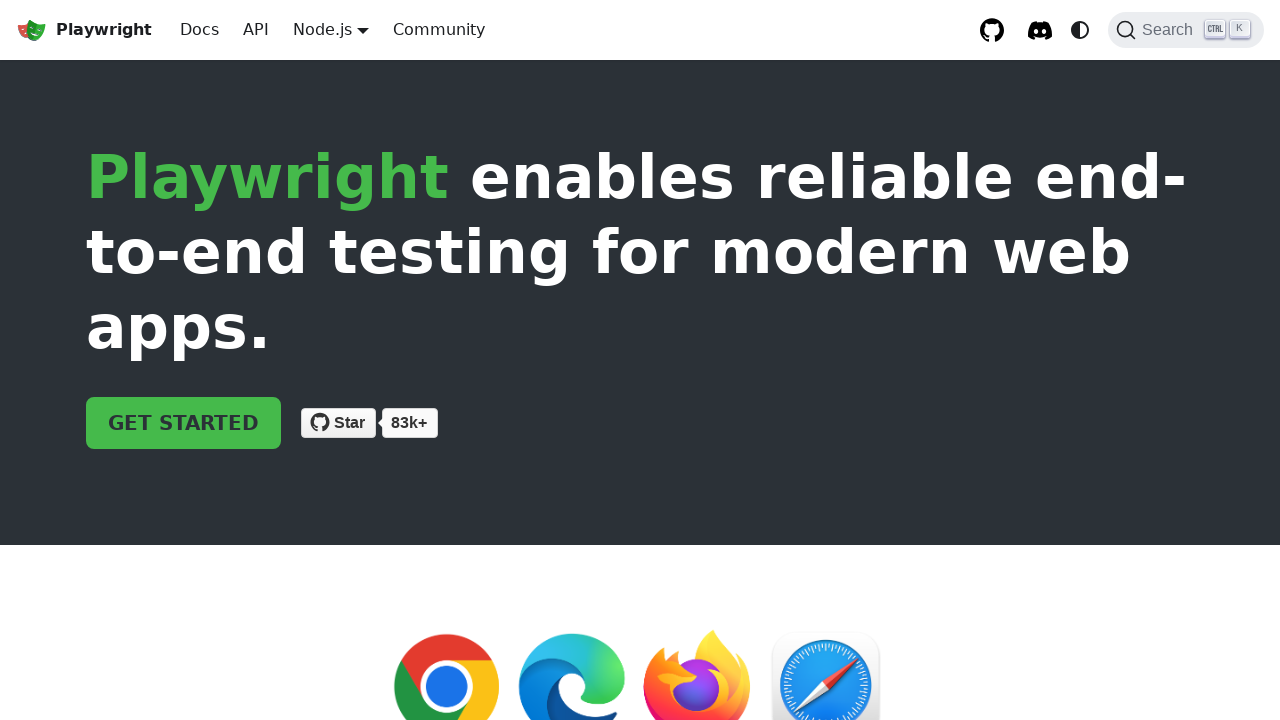

Clicked buttons container using CSS selector 'div.buttons_pzbO' at (640, 423) on div.buttons_pzbO
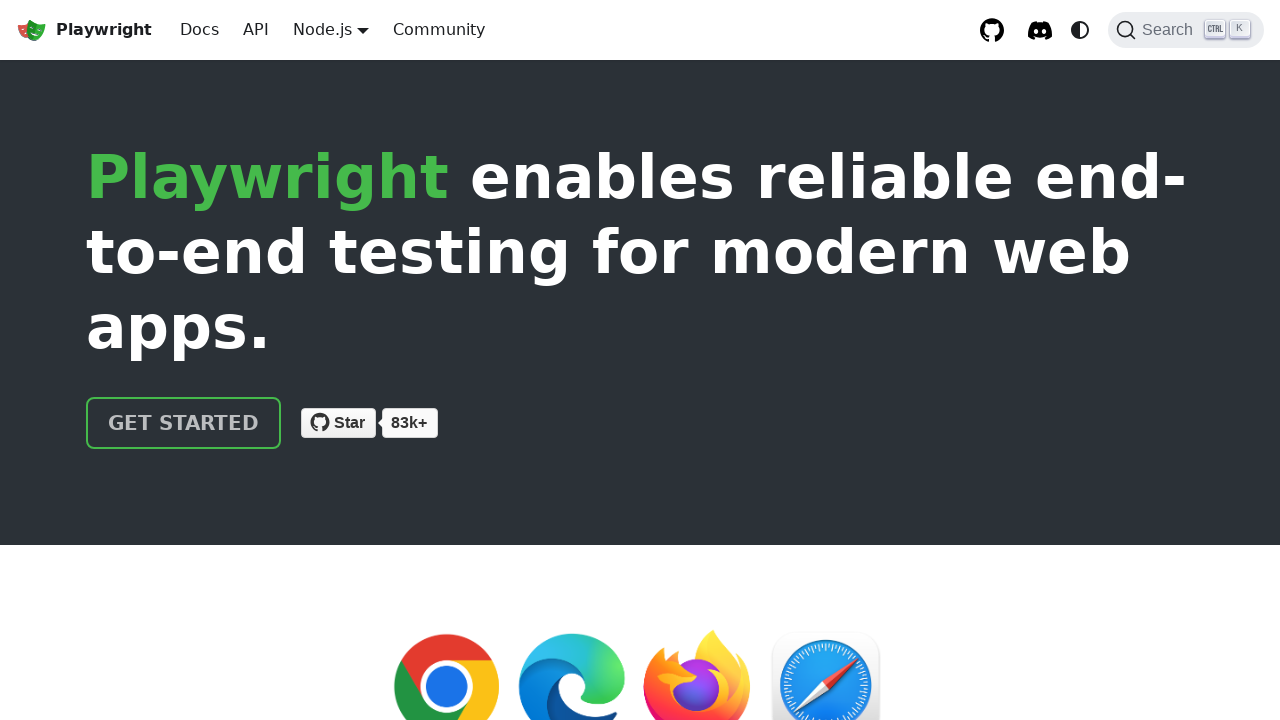

Clicked 'Get Started' link using CSS selector 'a.getStarted_Sjon[href="/docs/intro"]' at (184, 423) on a.getStarted_Sjon[href="/docs/intro"]
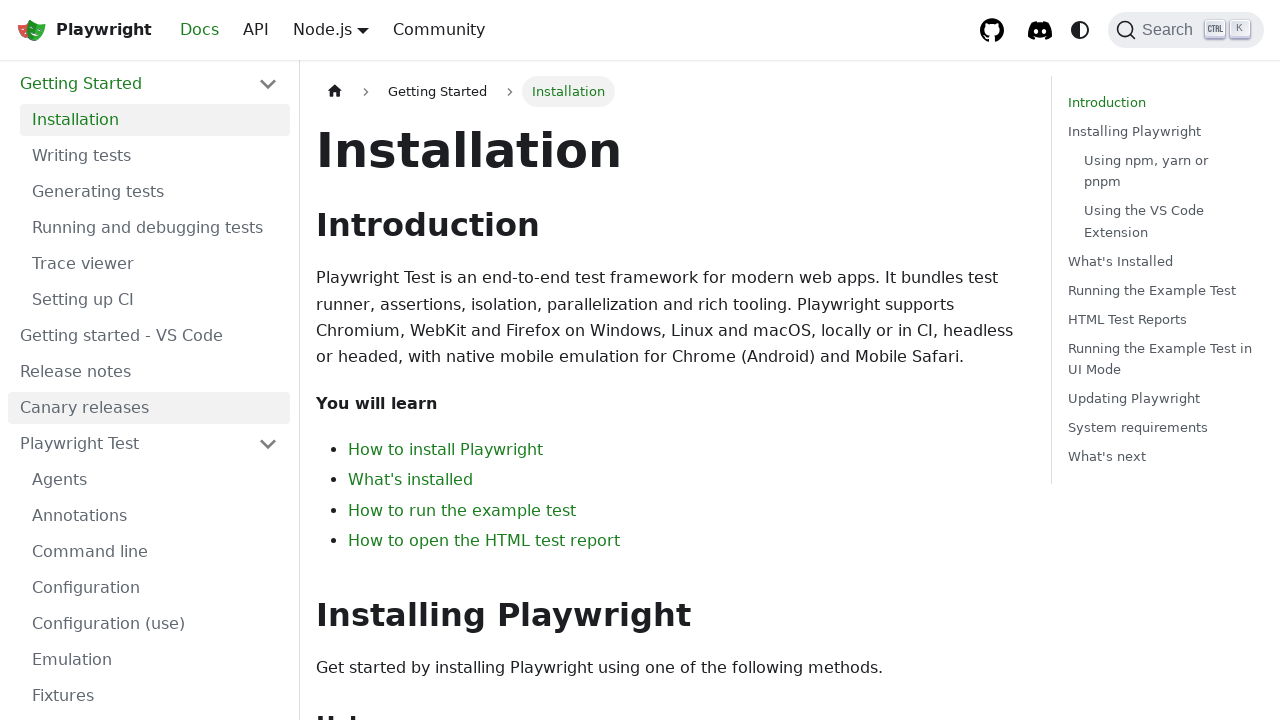

Navigated back to Playwright documentation homepage
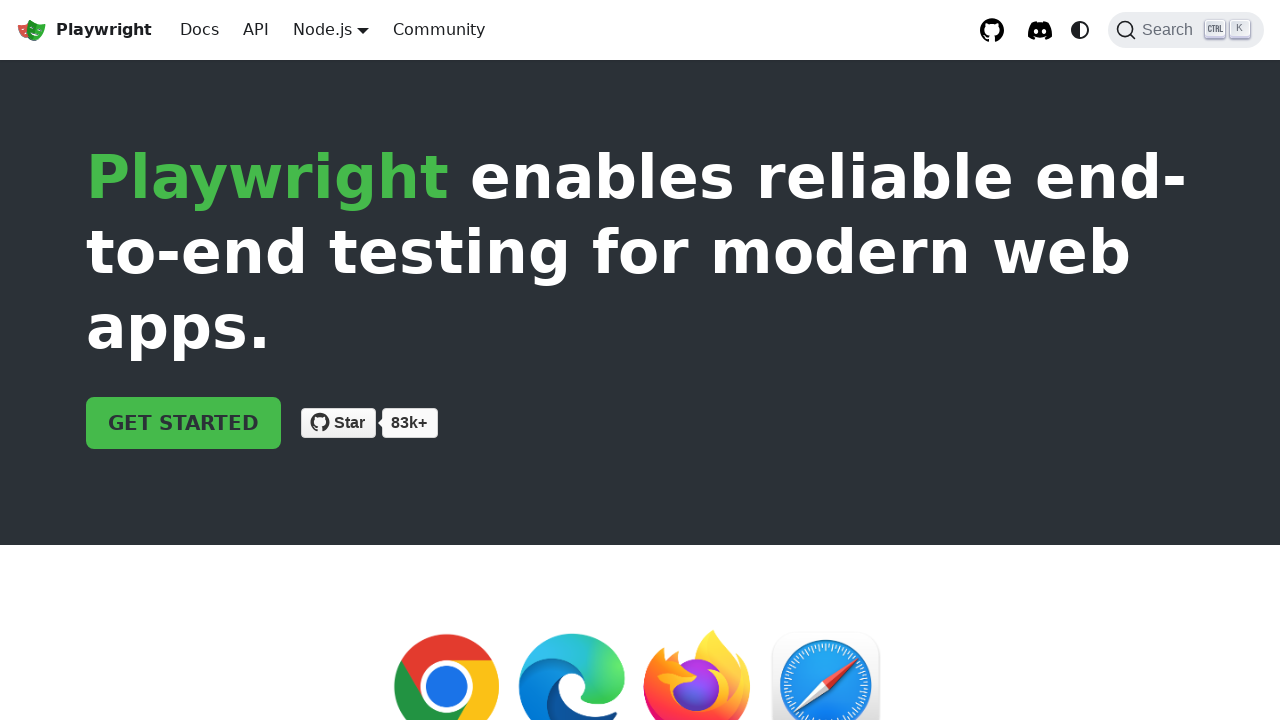

Clicked 'Get Started' button using XPath selector '//a[@class="getStarted_Sjon"]' at (184, 423) on xpath=//a[@class="getStarted_Sjon"]
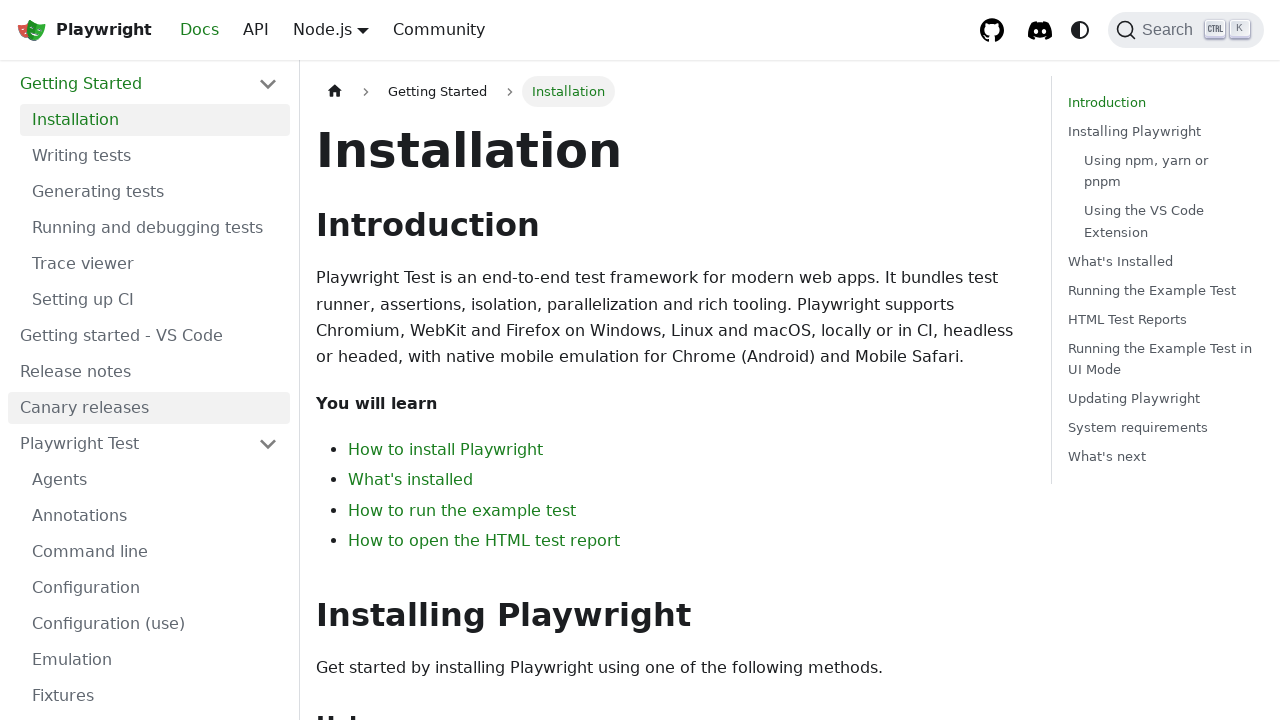

Navigated back to Playwright documentation homepage
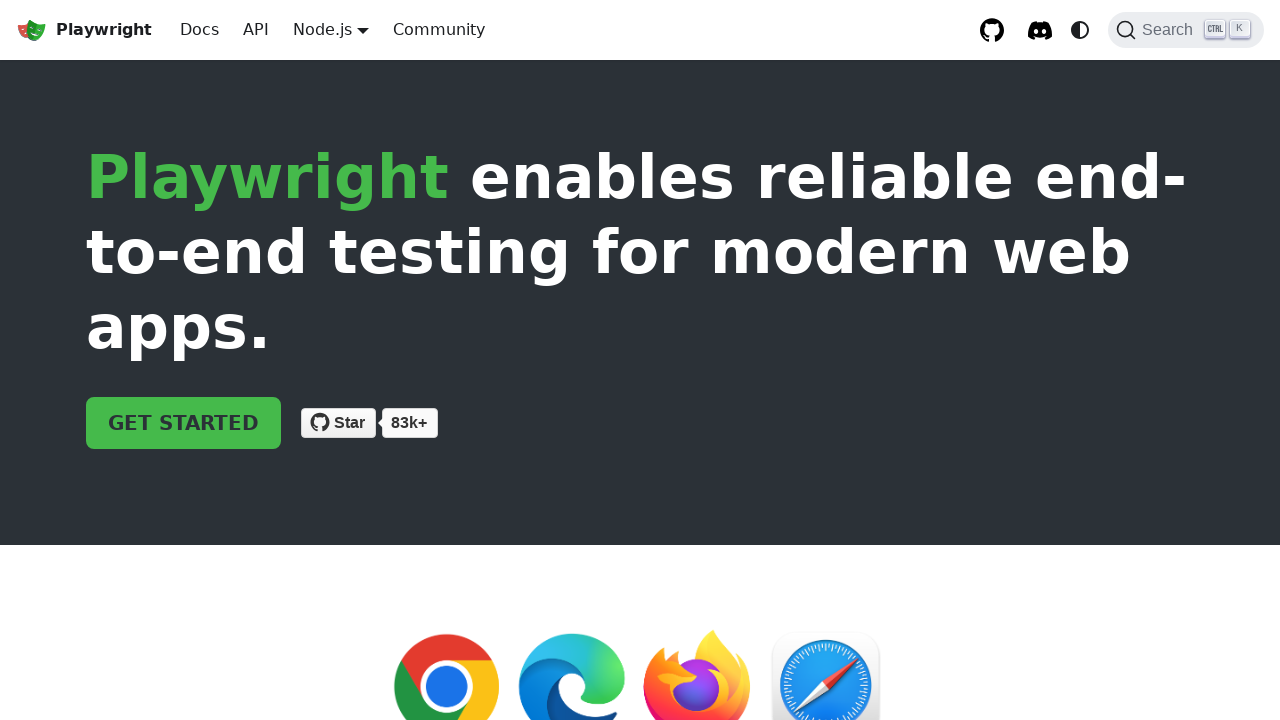

Clicked 'Get Started' button using XPath selector '//div[@class="buttons_pzbO"]/a[@href="/docs/intro"]' at (184, 423) on xpath=//div[@class="buttons_pzbO"]/a[@href="/docs/intro"]
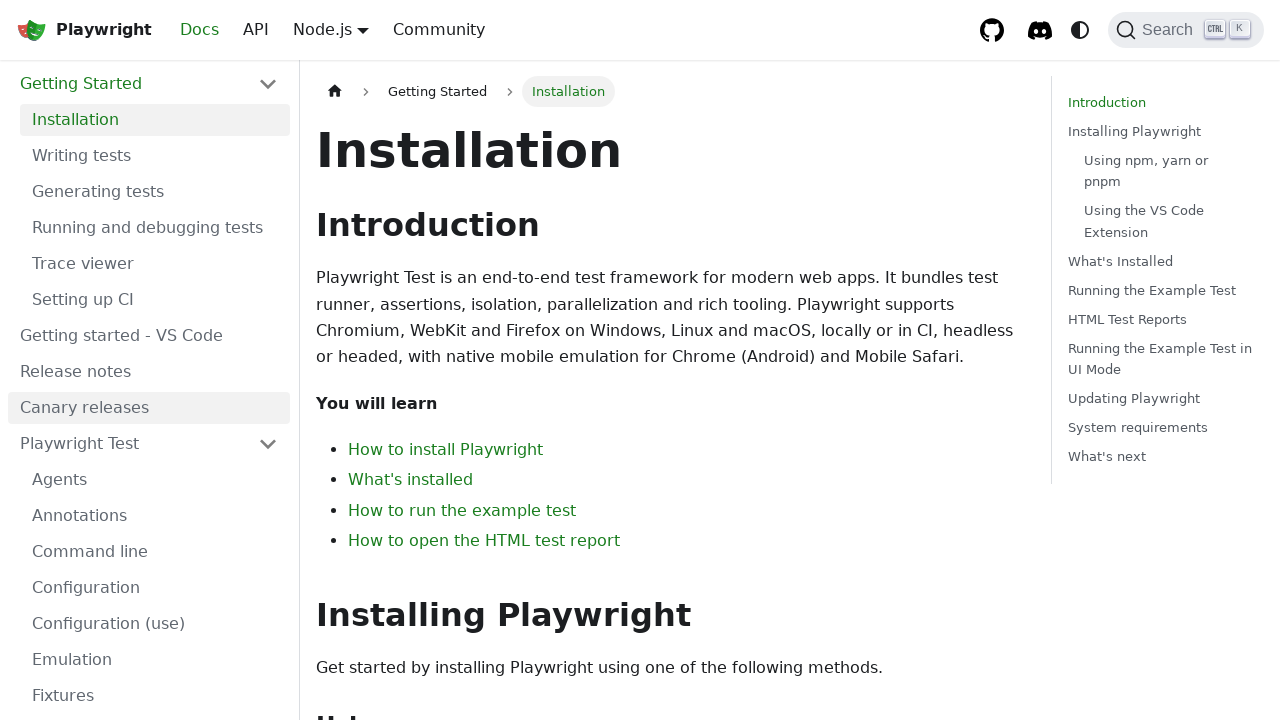

Navigated back to Playwright documentation homepage
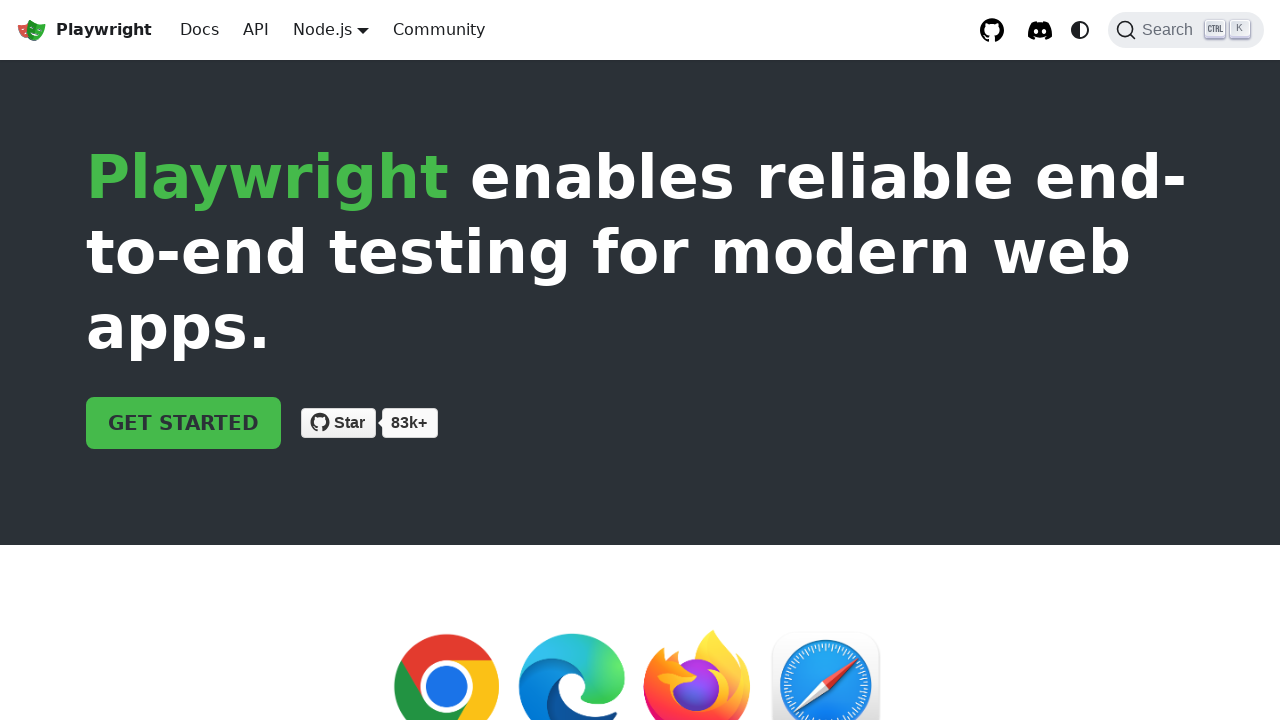

Clicked 'Get Started' button using XPath selector '//a[contains(text(),"Get started")]' at (184, 423) on xpath=//a[contains(text(),"Get started")]
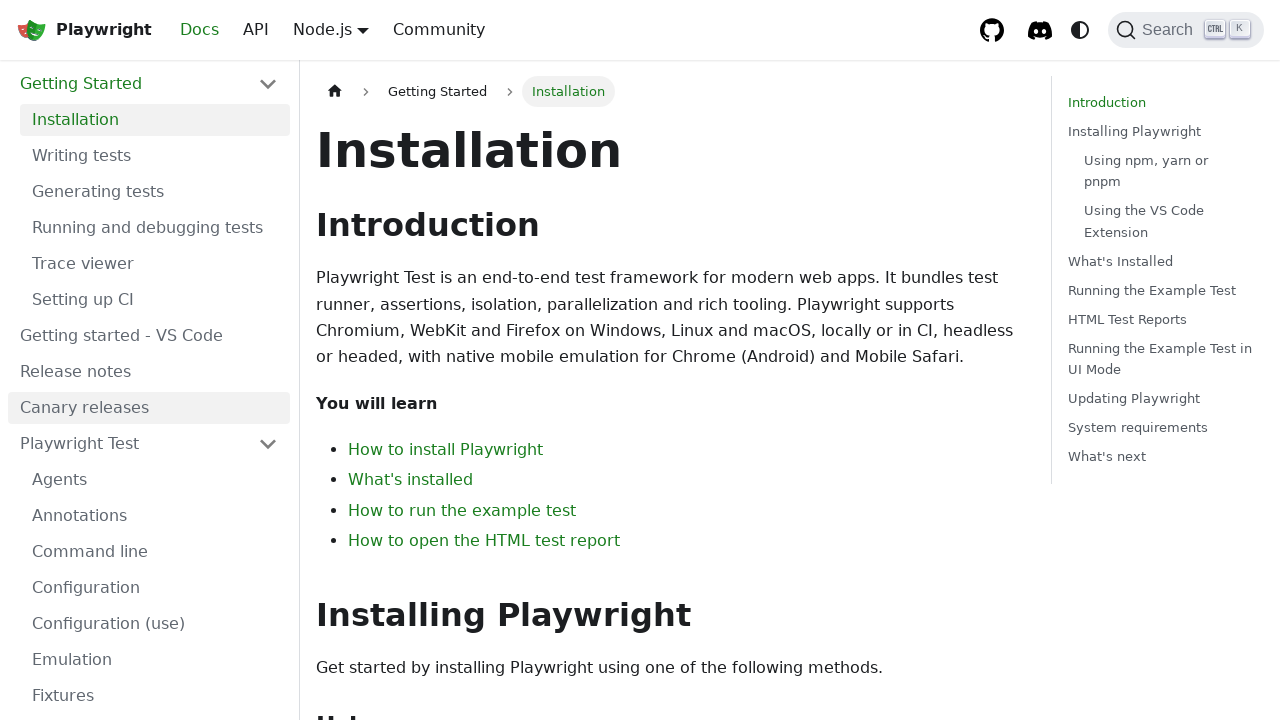

Navigated back to Playwright documentation homepage
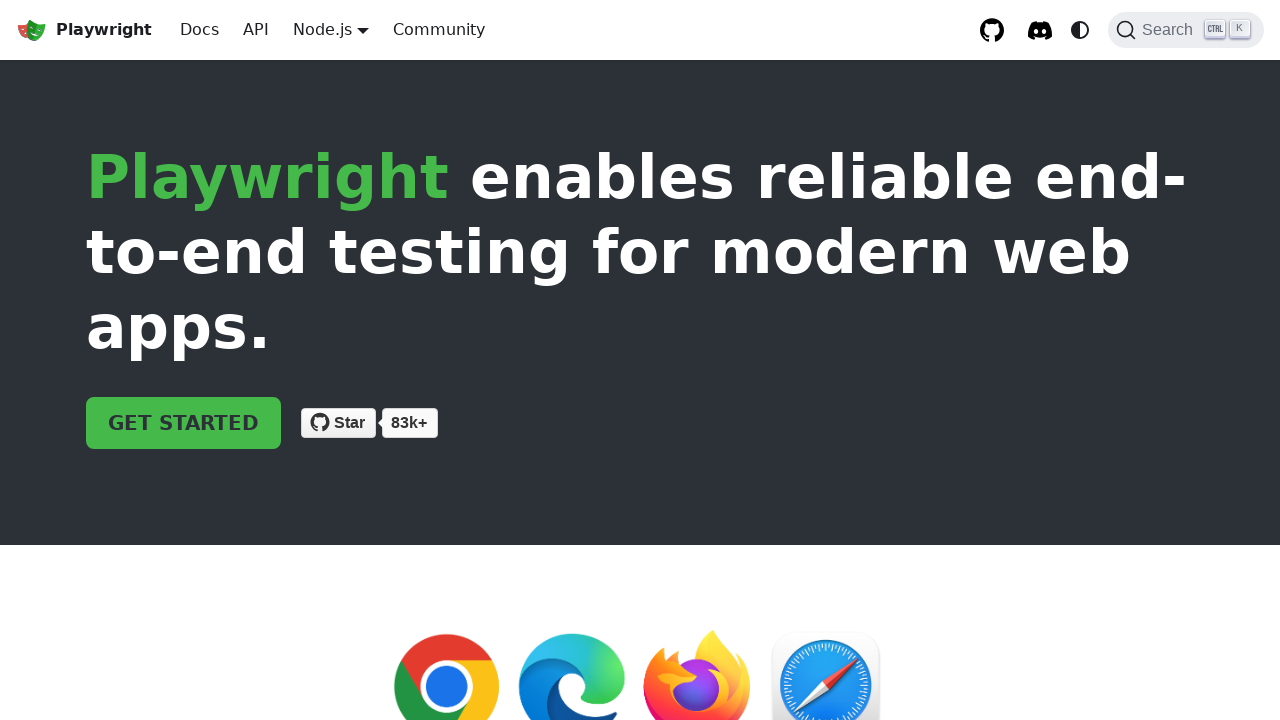

Clicked 'Get Started' button using Playwright's built-in role locator (link with name 'GET STARTED') at (184, 423) on internal:role=link[name="GET STARTED"i]
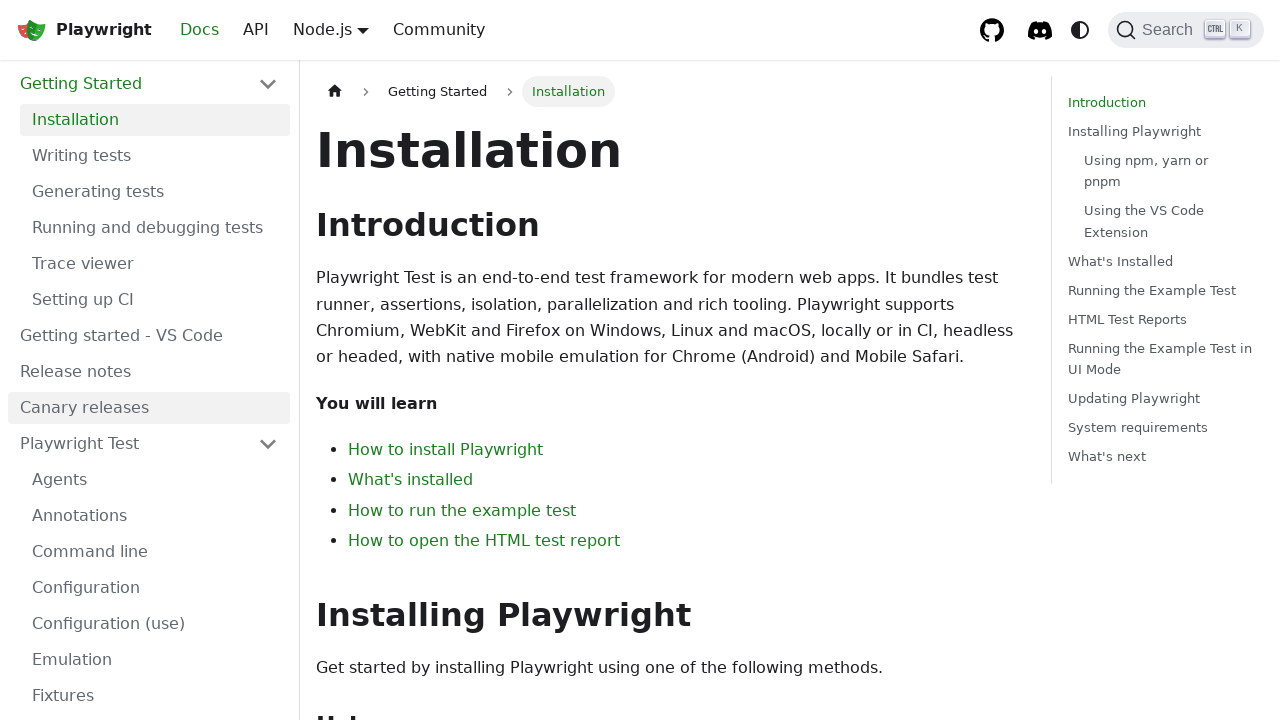

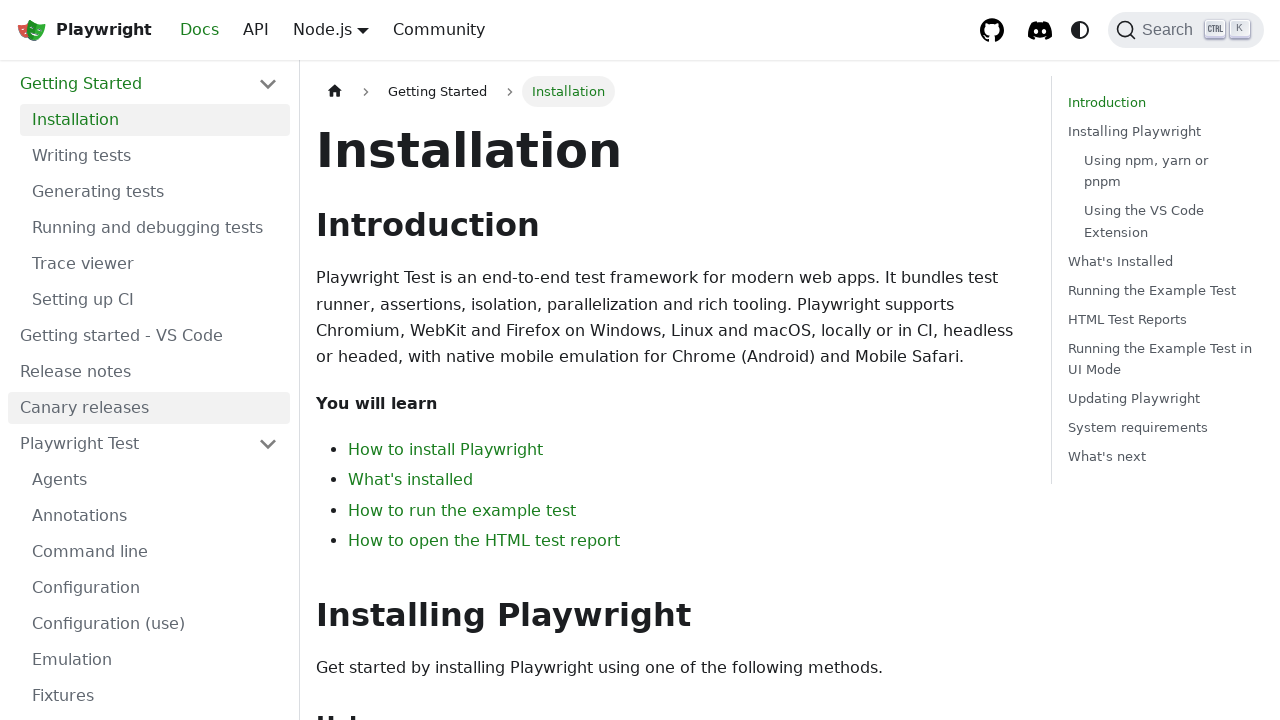